Searches for an IOC on ThreatMiner by clicking the search term input and entering the query

Starting URL: https://www.threatminer.org/

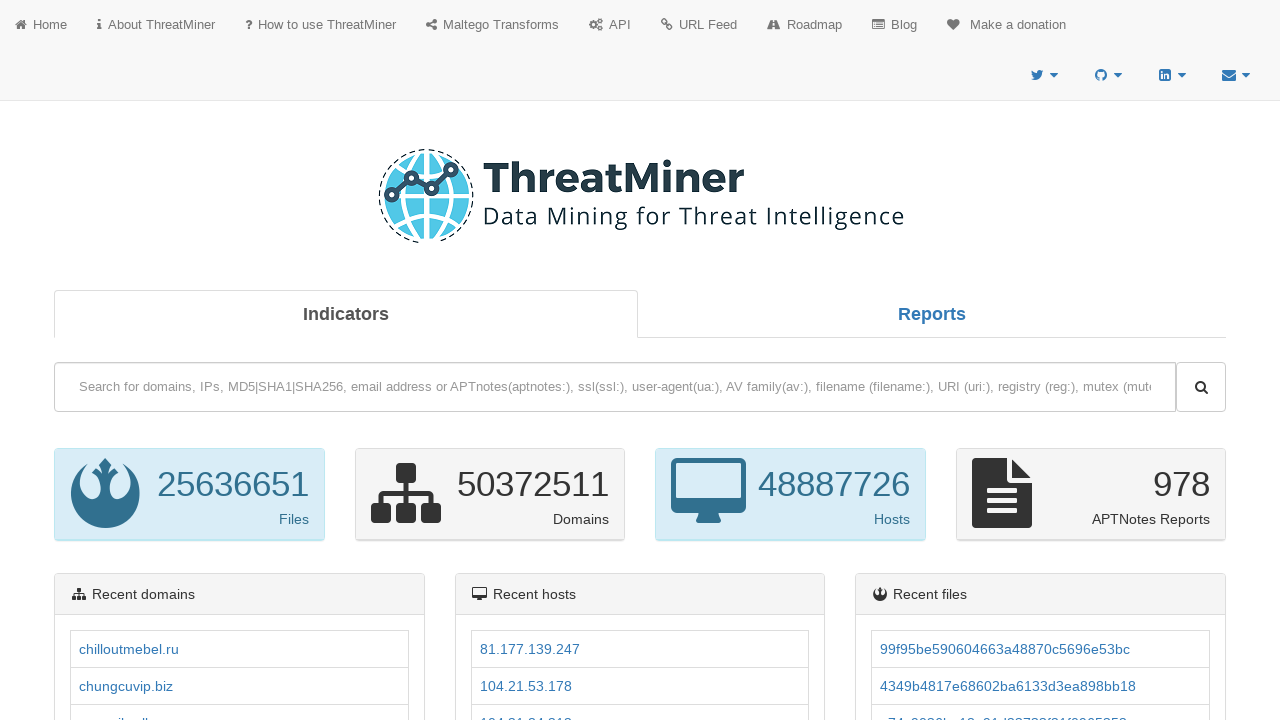

Clicked search term input field on ThreatMiner at (615, 387) on #searchTerm_main
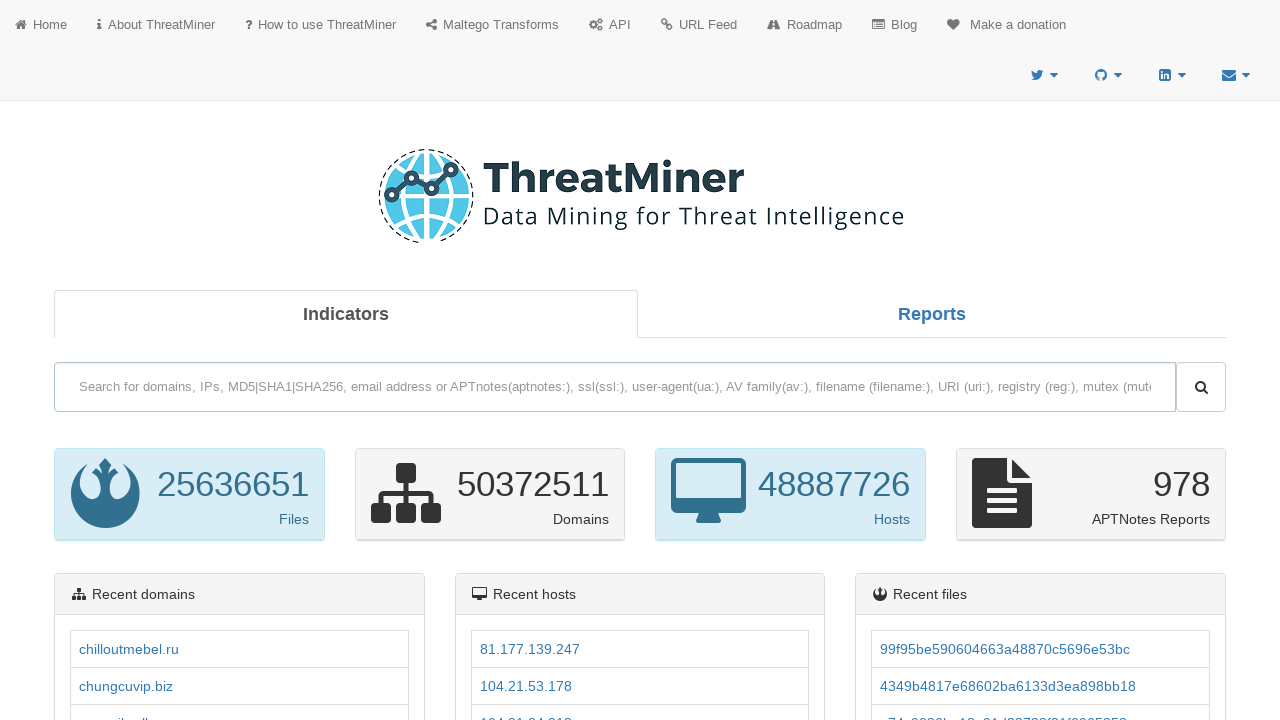

Typed IOC '192.168.1.100' into search field
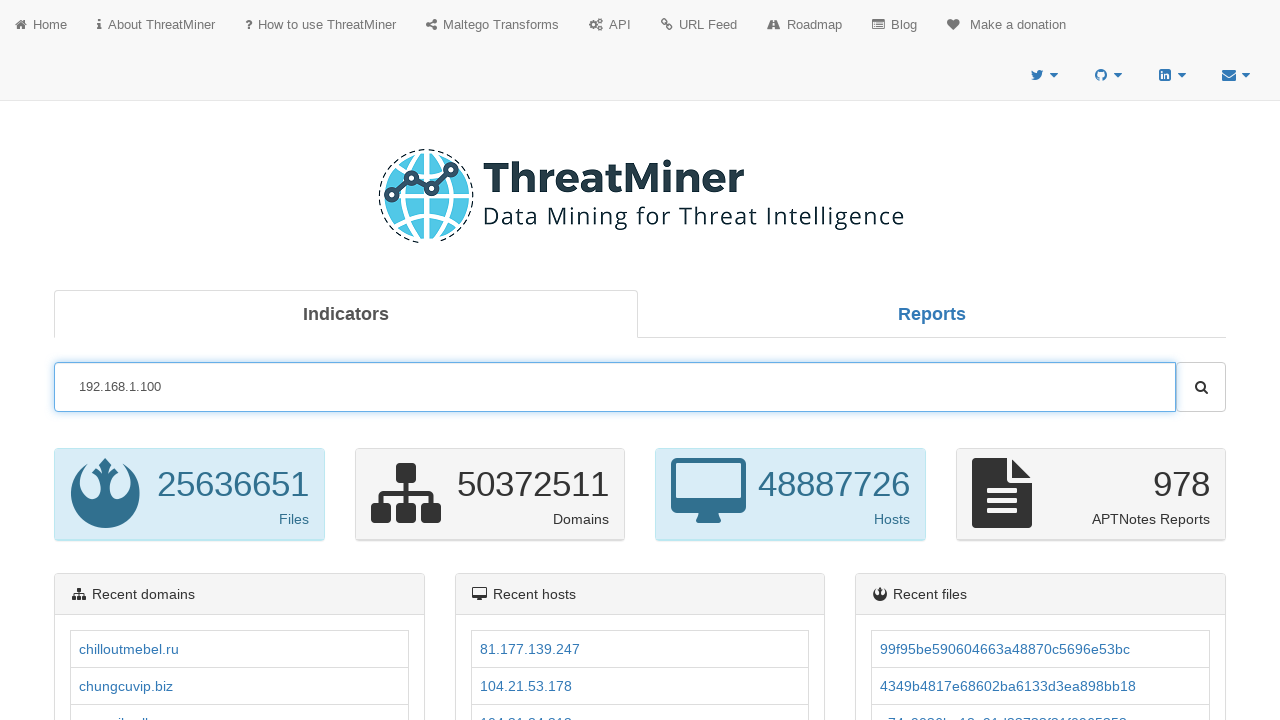

Pressed Enter to submit search query
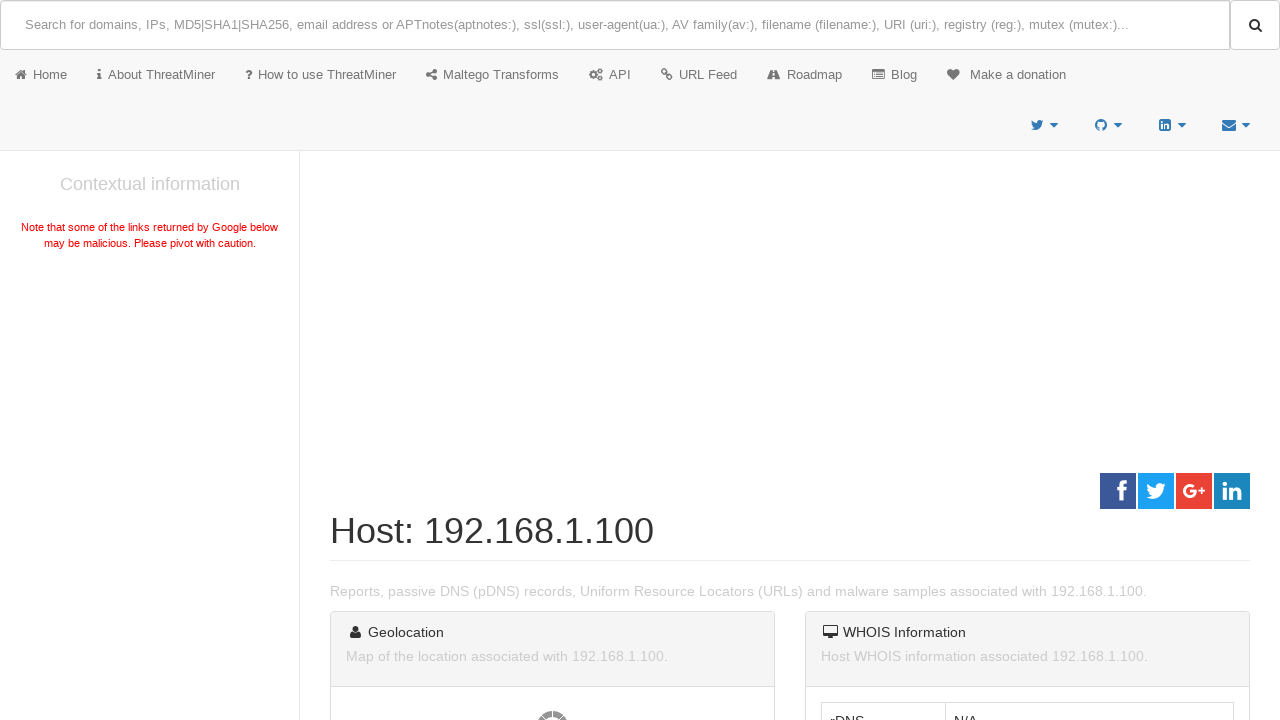

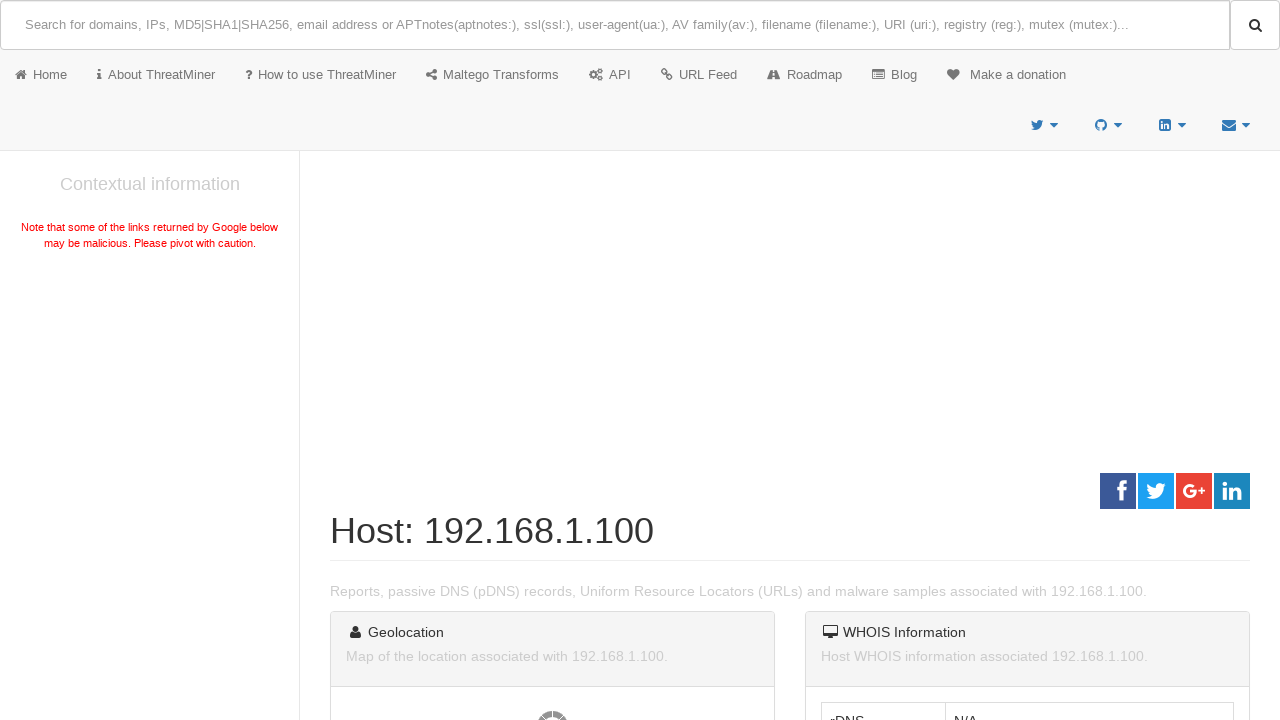